Tests dropdown selection functionality by selecting options from a continent dropdown using different selection methods

Starting URL: https://awesomeqa.com/practice.html

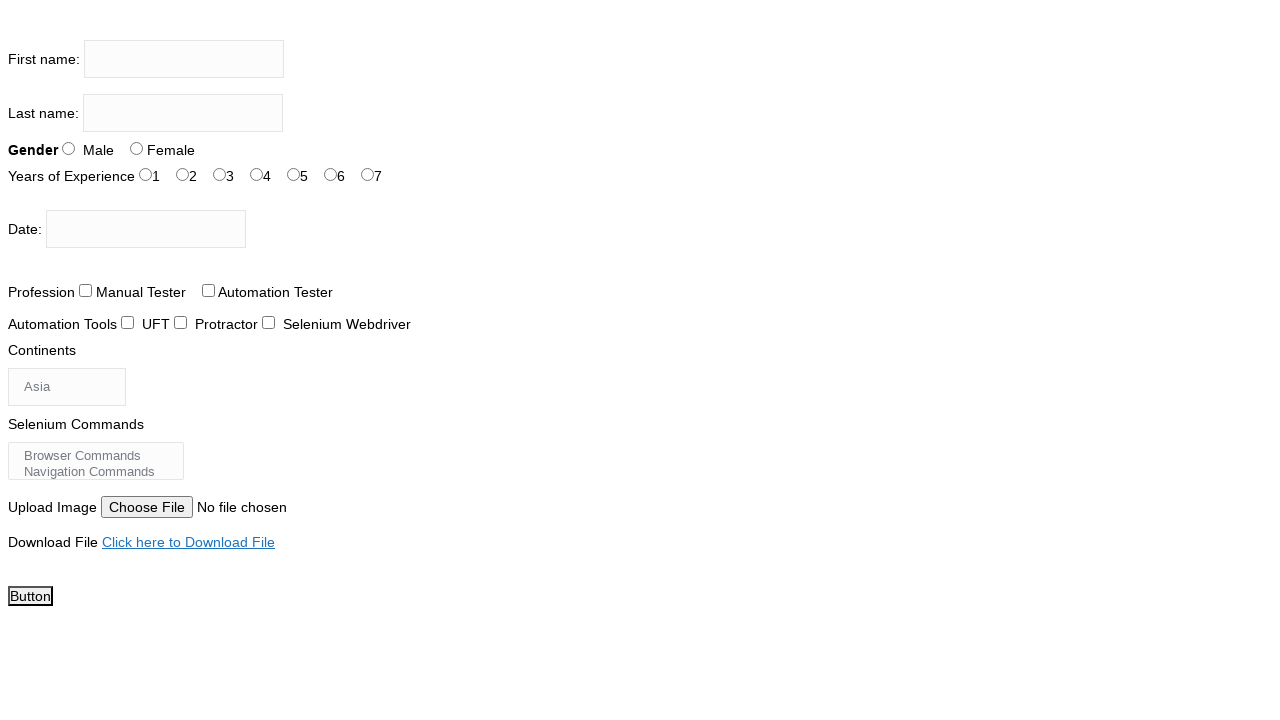

Located continents dropdown element
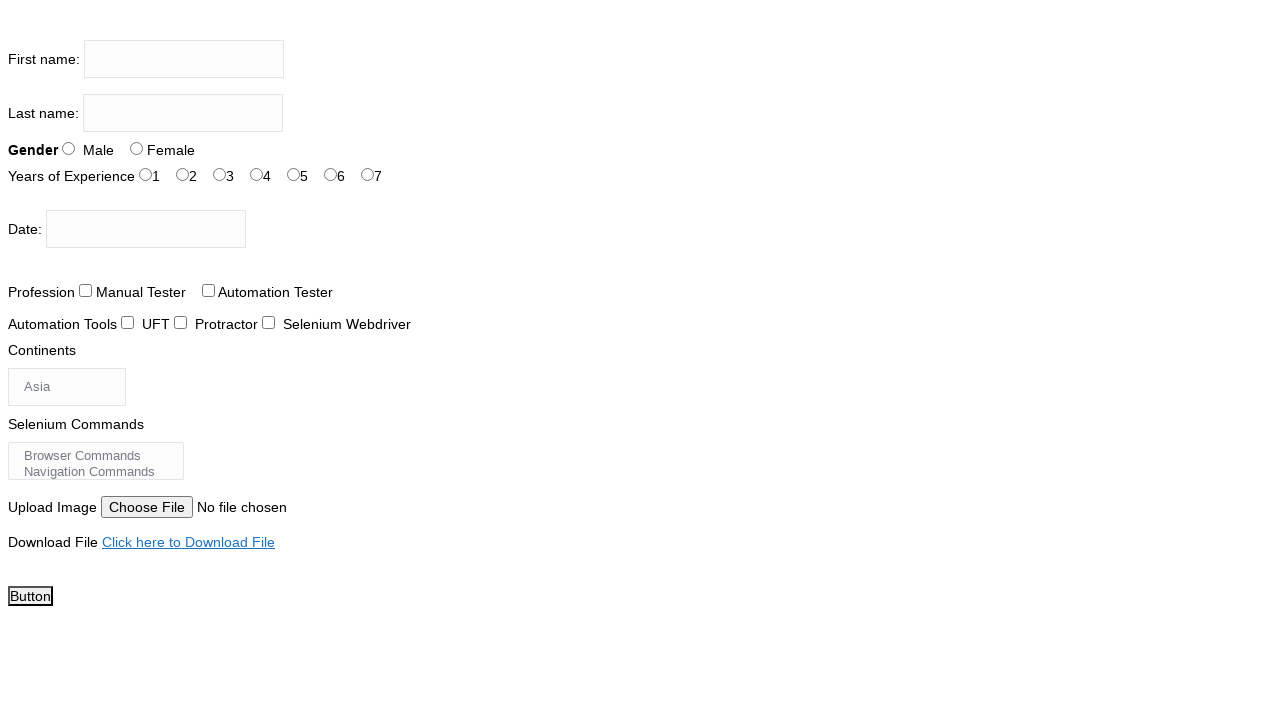

Selected first option from continents dropdown by index on select[name='continents']
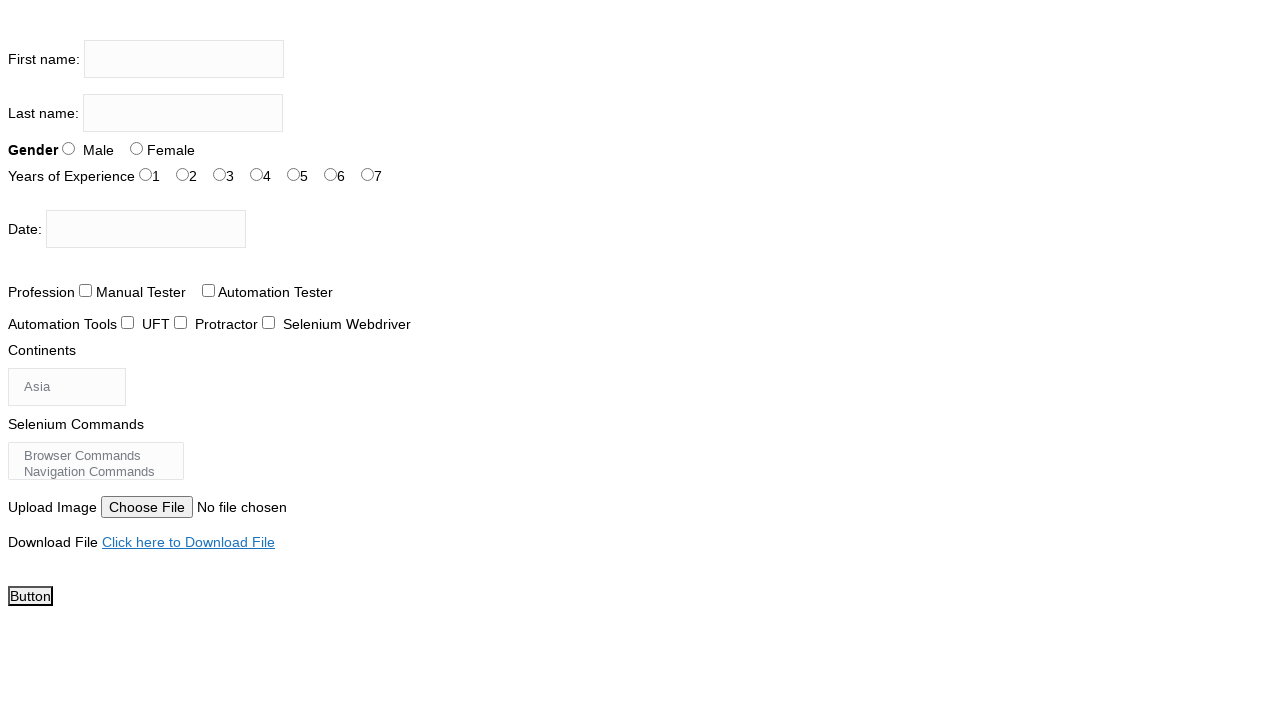

Selected 'Europe' from continents dropdown by visible text on select[name='continents']
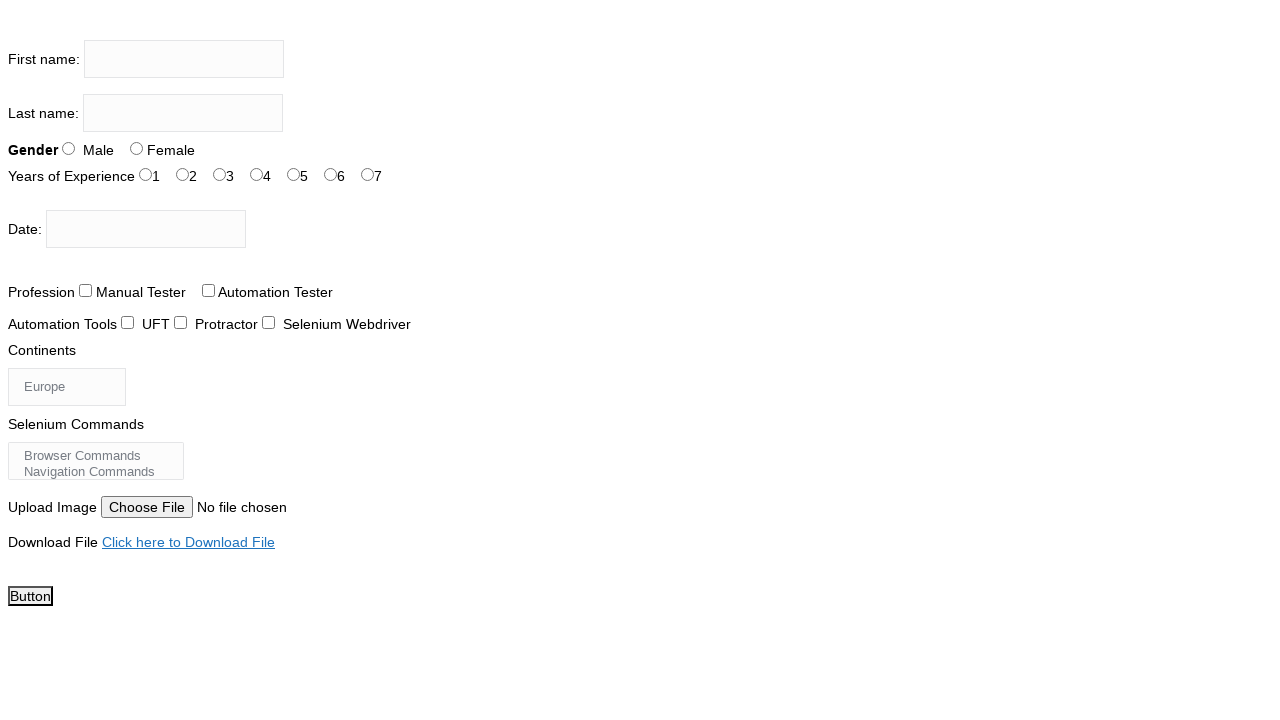

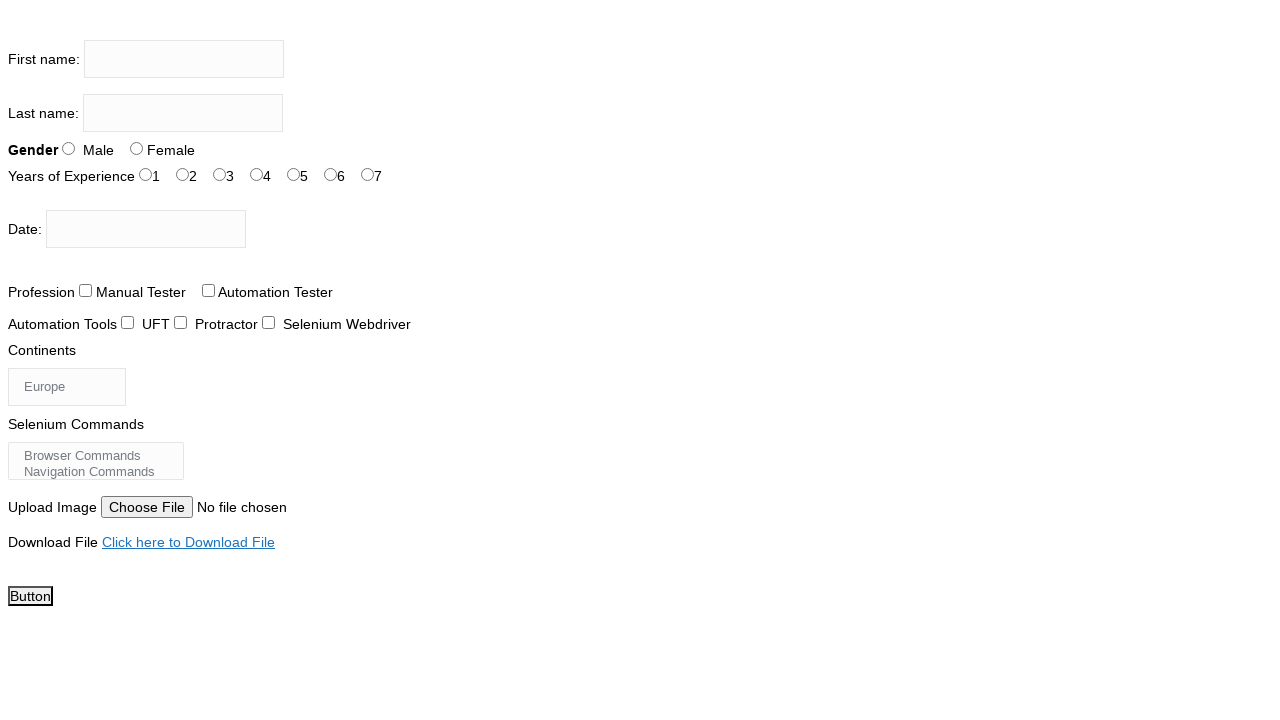